Verifies that mandatory fields are marked with an asterisk in the shadow DOM form

Starting URL: https://api.nasa.gov/

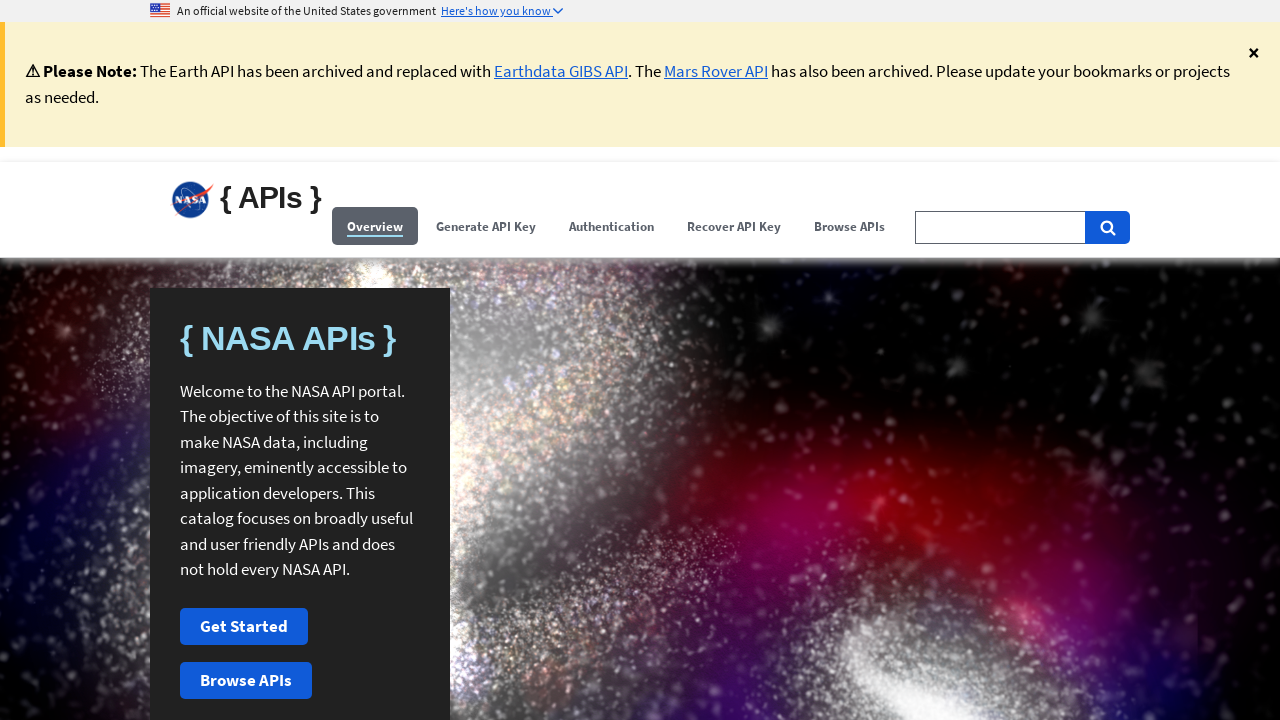

Navigated to https://api.nasa.gov/
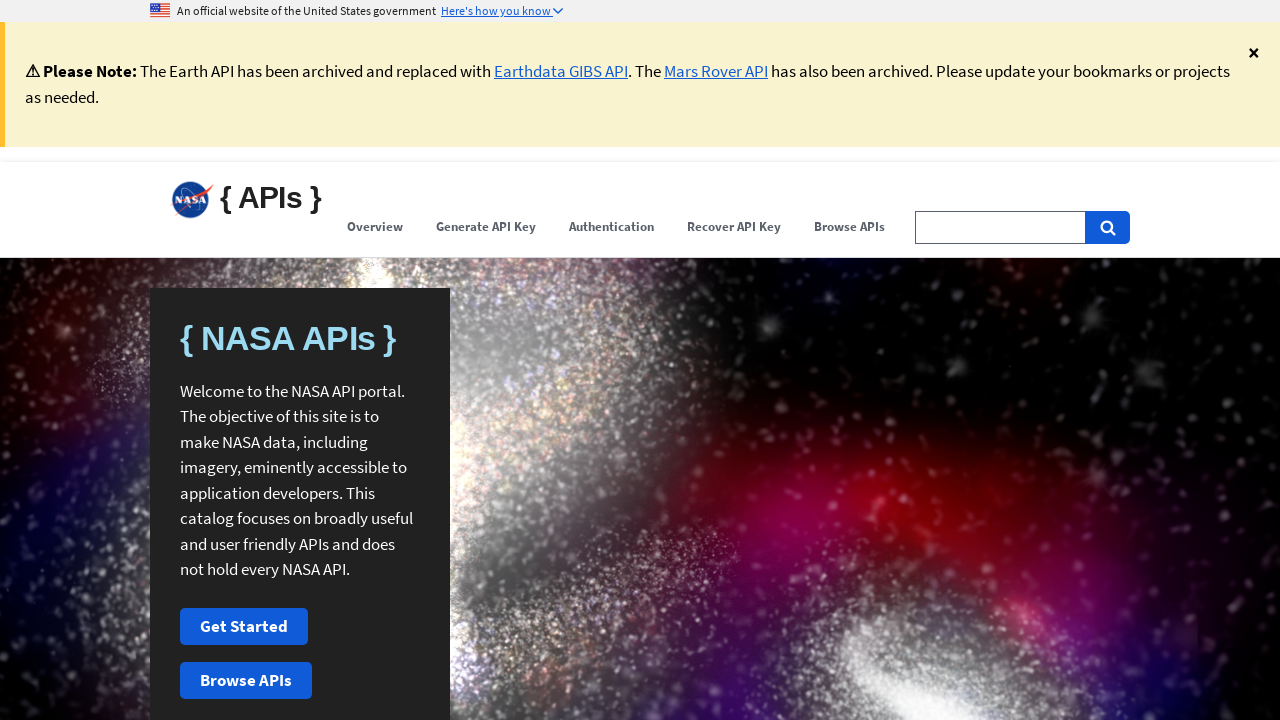

Waited for API umbrella signup container to load
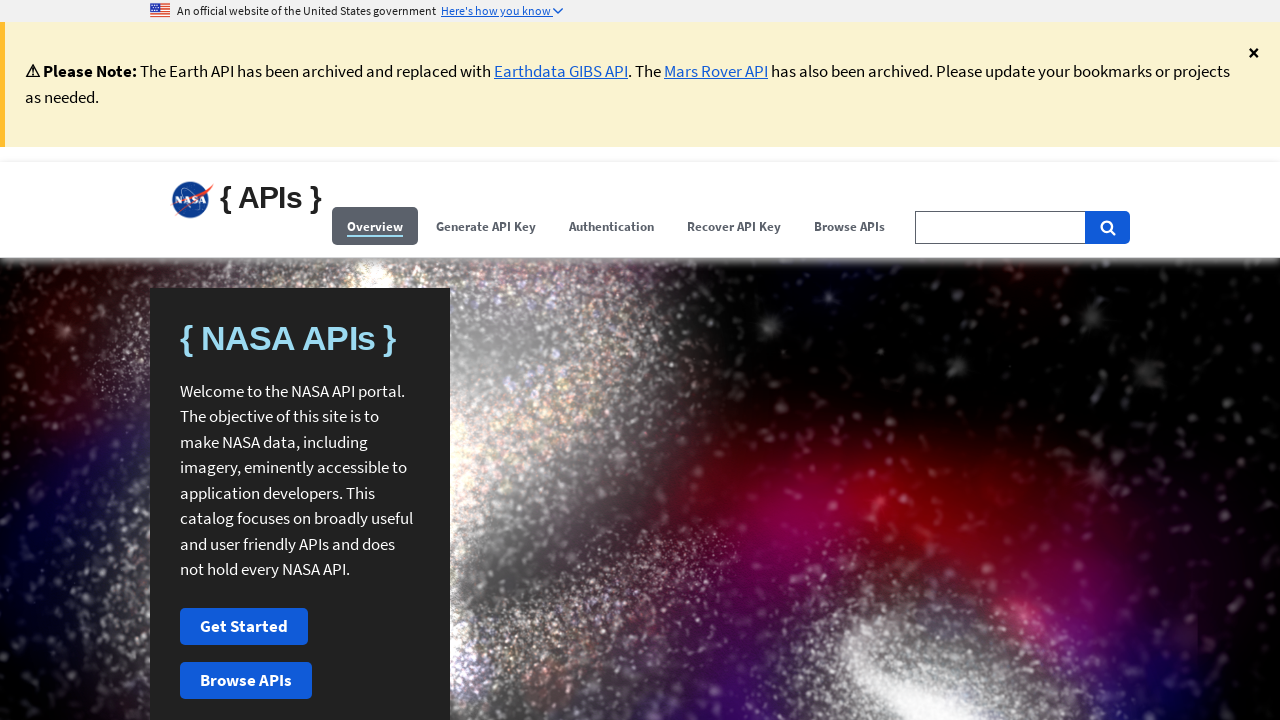

Accessed shadow DOM and located asterisk element for mandatory field in form
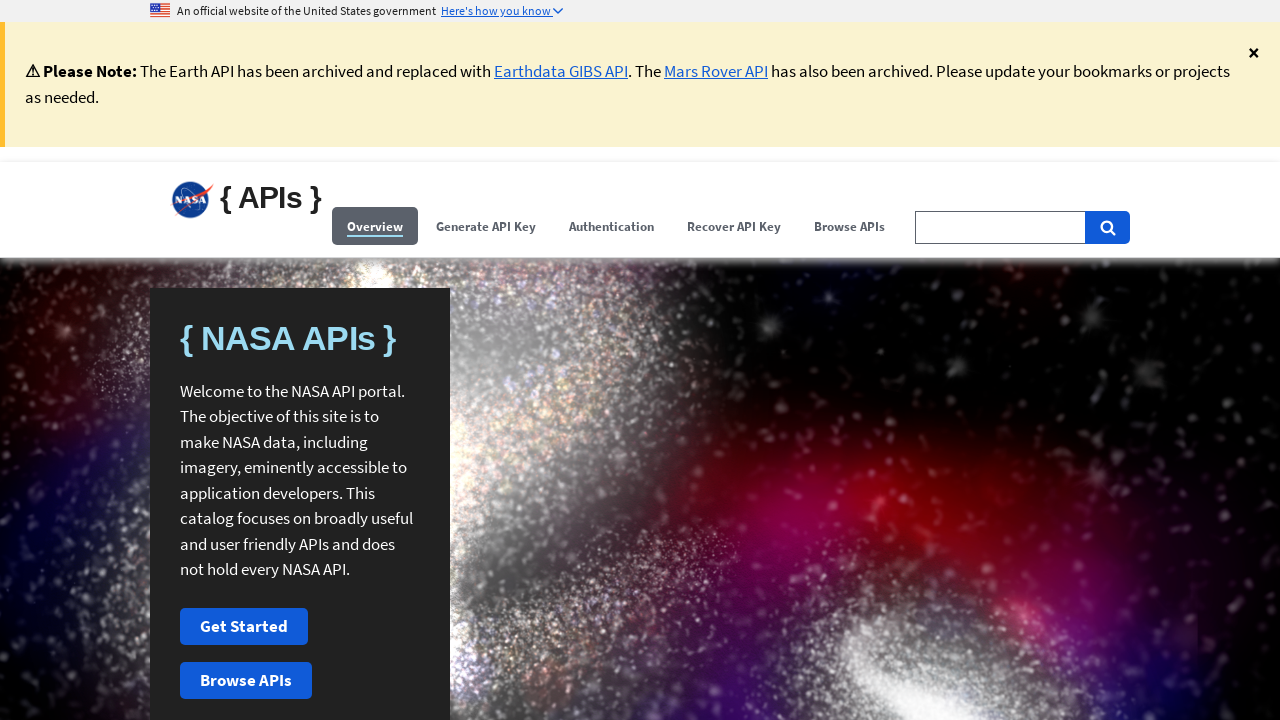

Verified that asterisk element exists for mandatory field
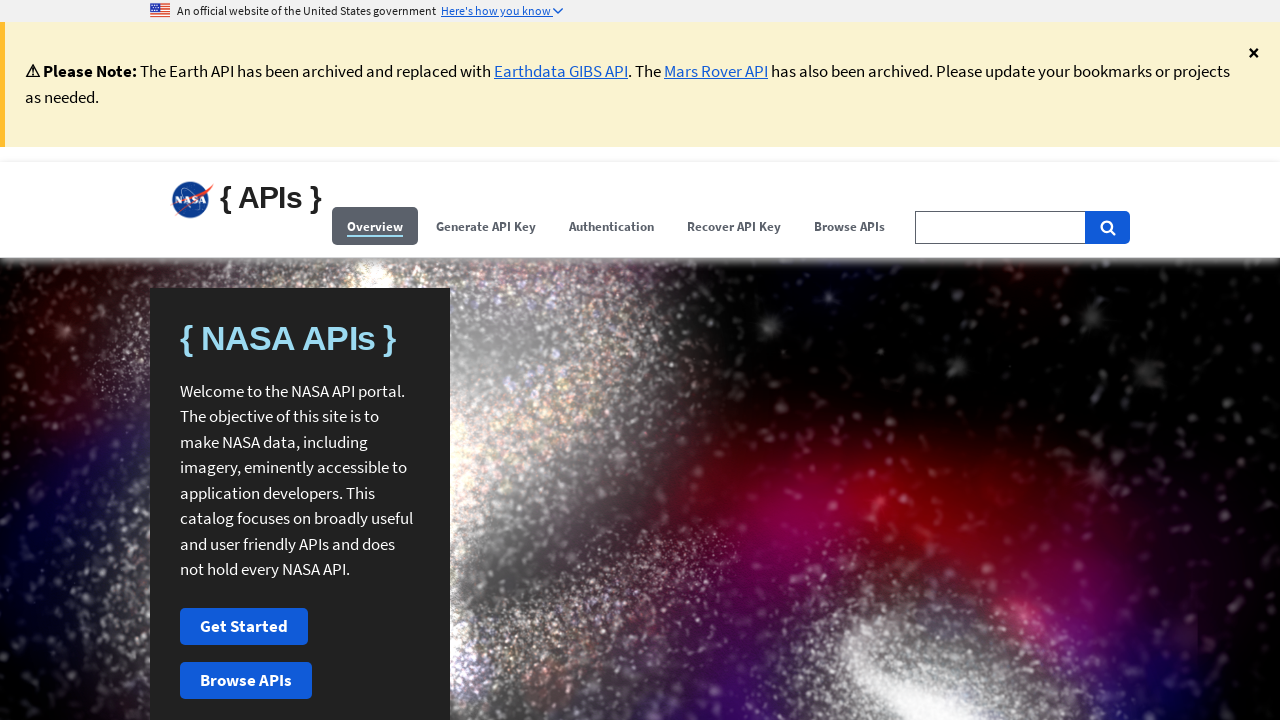

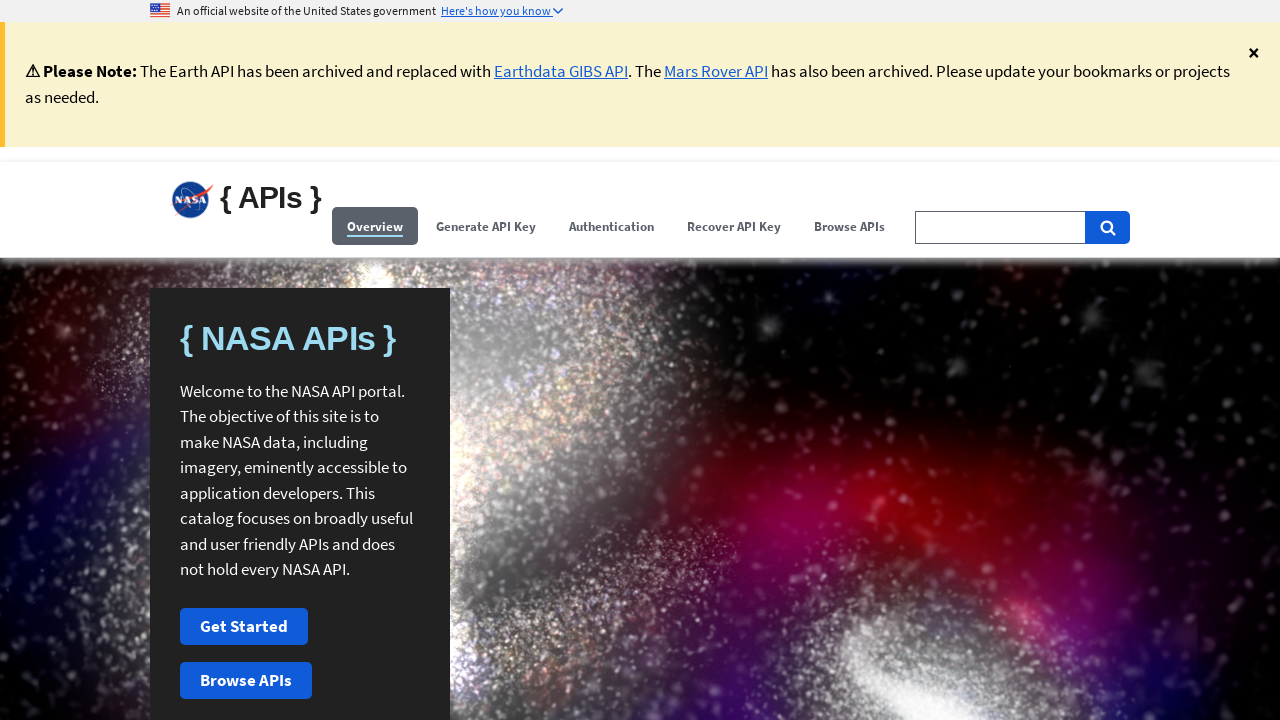